Tests filtering to display only completed items

Starting URL: https://demo.playwright.dev/todomvc

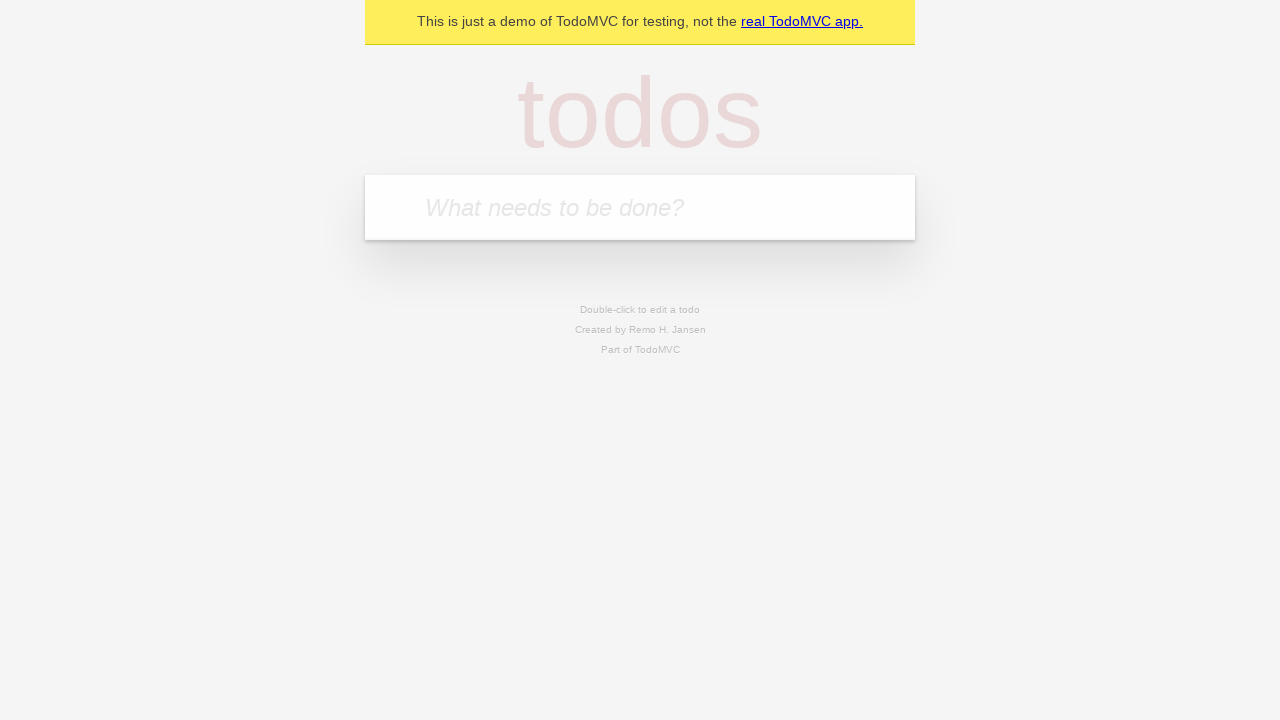

Filled todo input with 'buy some cheese' on internal:attr=[placeholder="What needs to be done?"i]
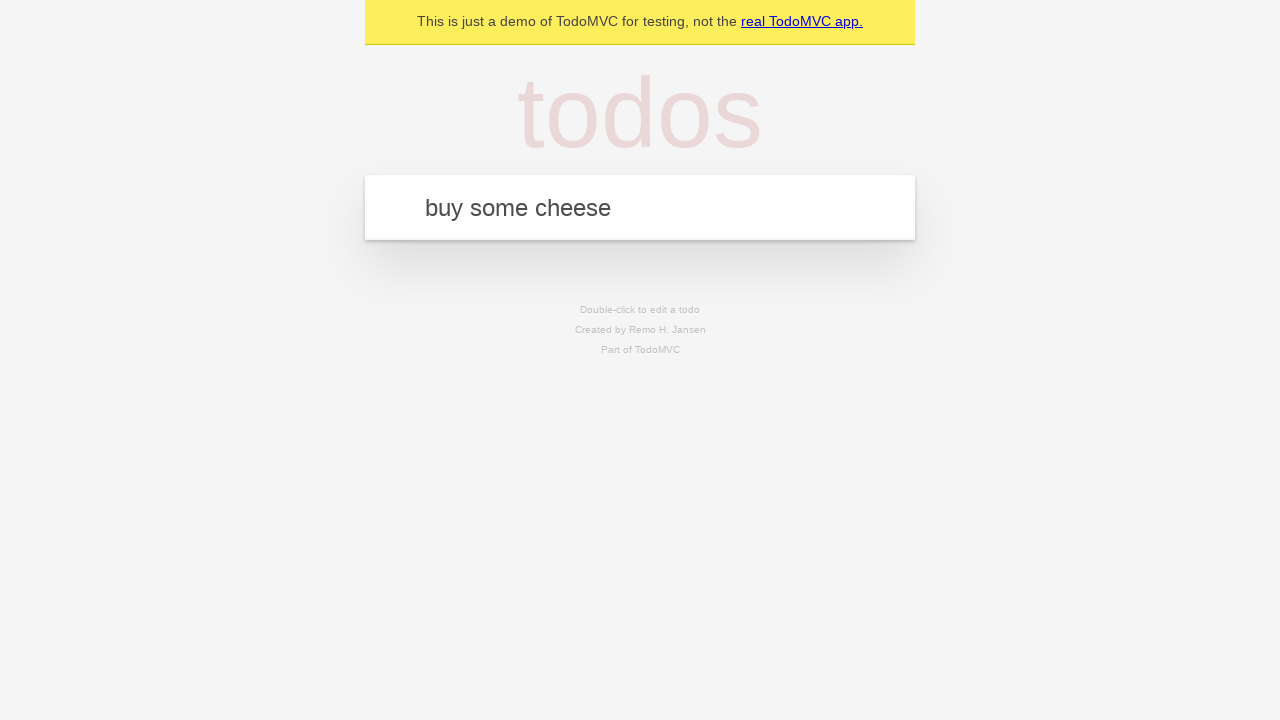

Pressed Enter to add 'buy some cheese' to the todo list on internal:attr=[placeholder="What needs to be done?"i]
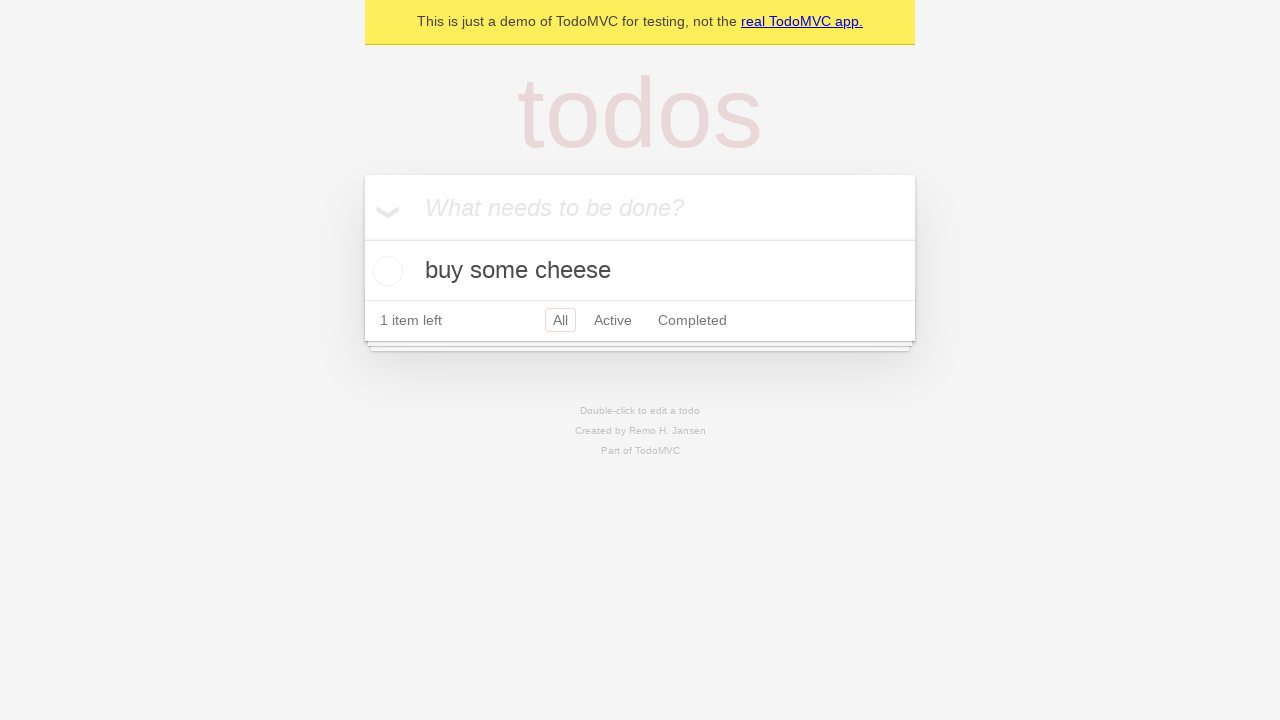

Filled todo input with 'feed the cat' on internal:attr=[placeholder="What needs to be done?"i]
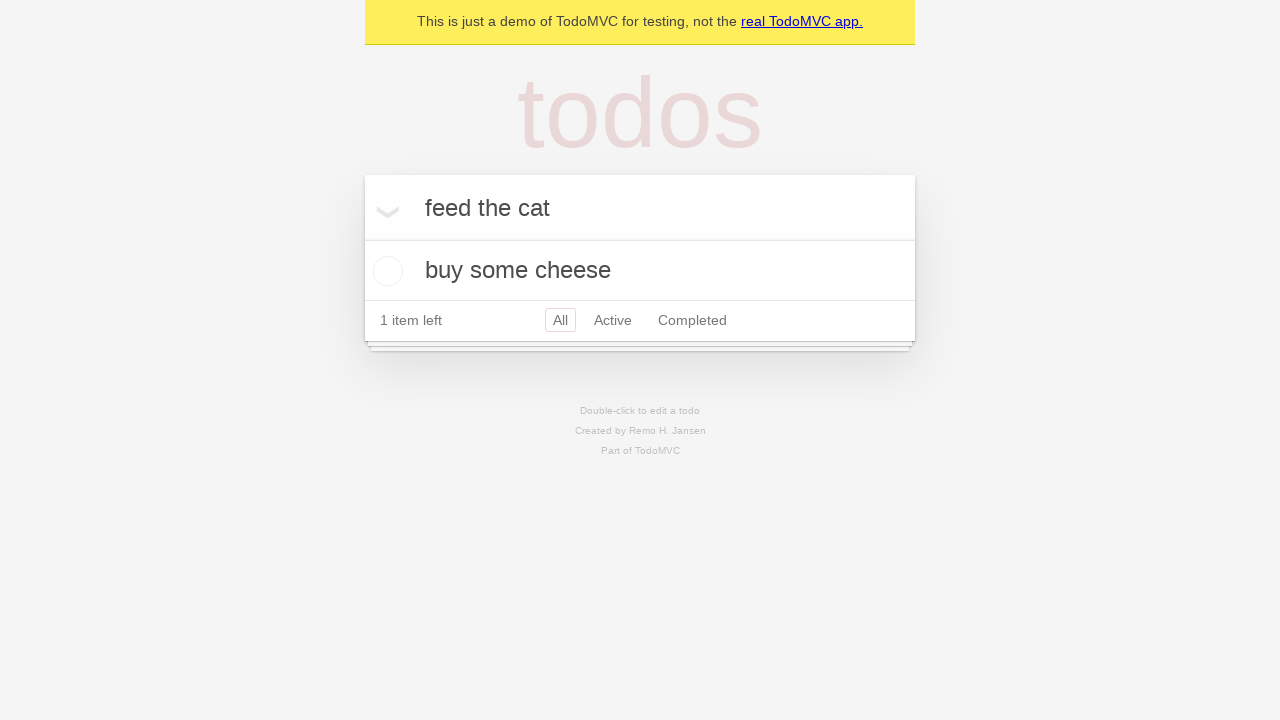

Pressed Enter to add 'feed the cat' to the todo list on internal:attr=[placeholder="What needs to be done?"i]
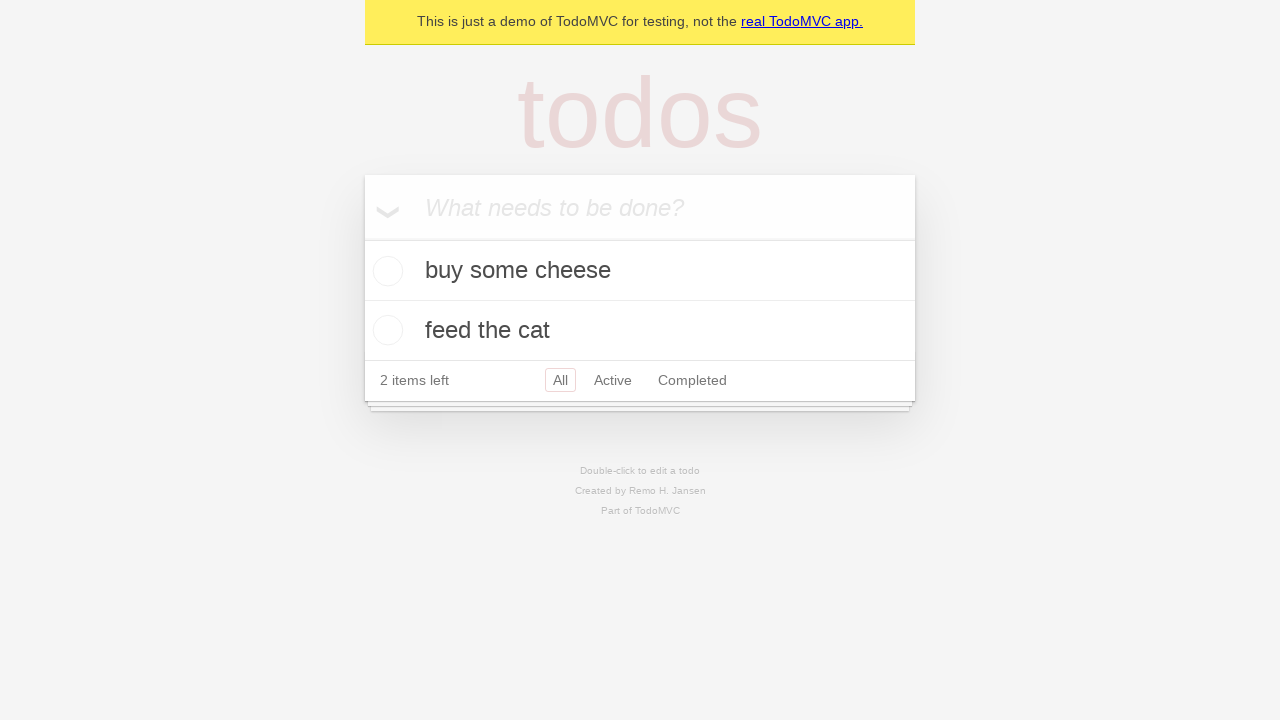

Filled todo input with 'book a doctors appointment' on internal:attr=[placeholder="What needs to be done?"i]
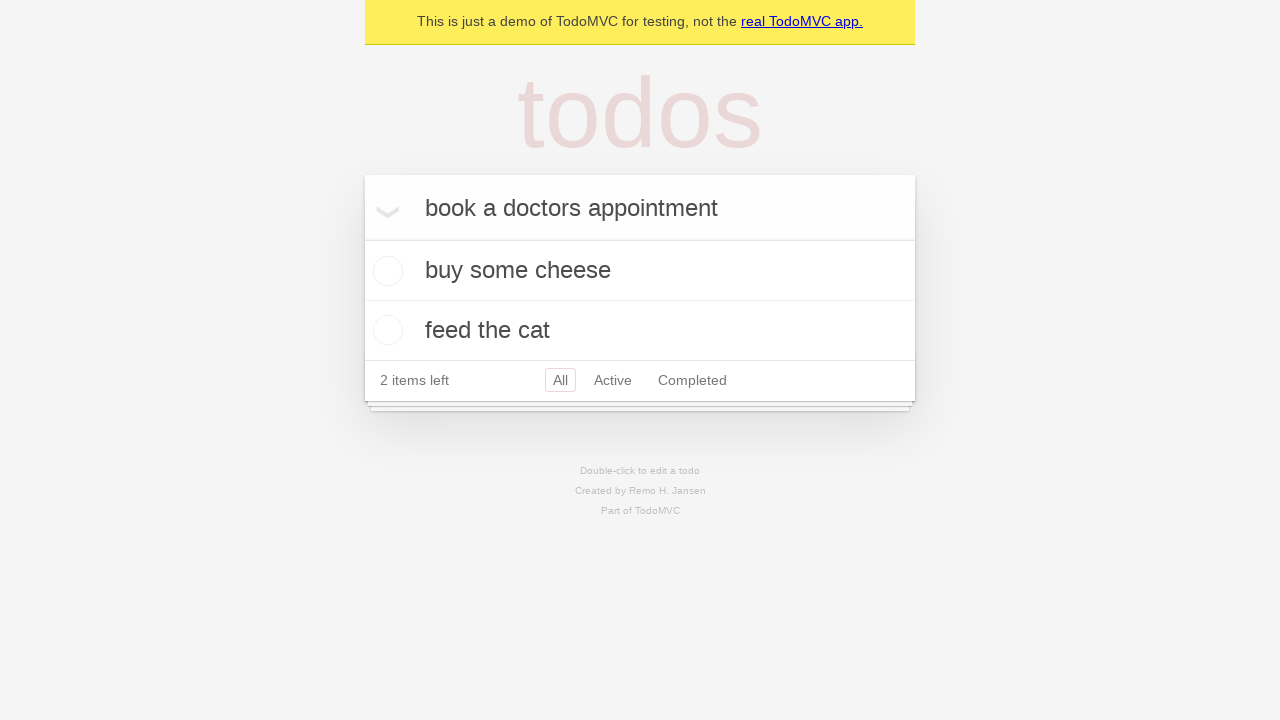

Pressed Enter to add 'book a doctors appointment' to the todo list on internal:attr=[placeholder="What needs to be done?"i]
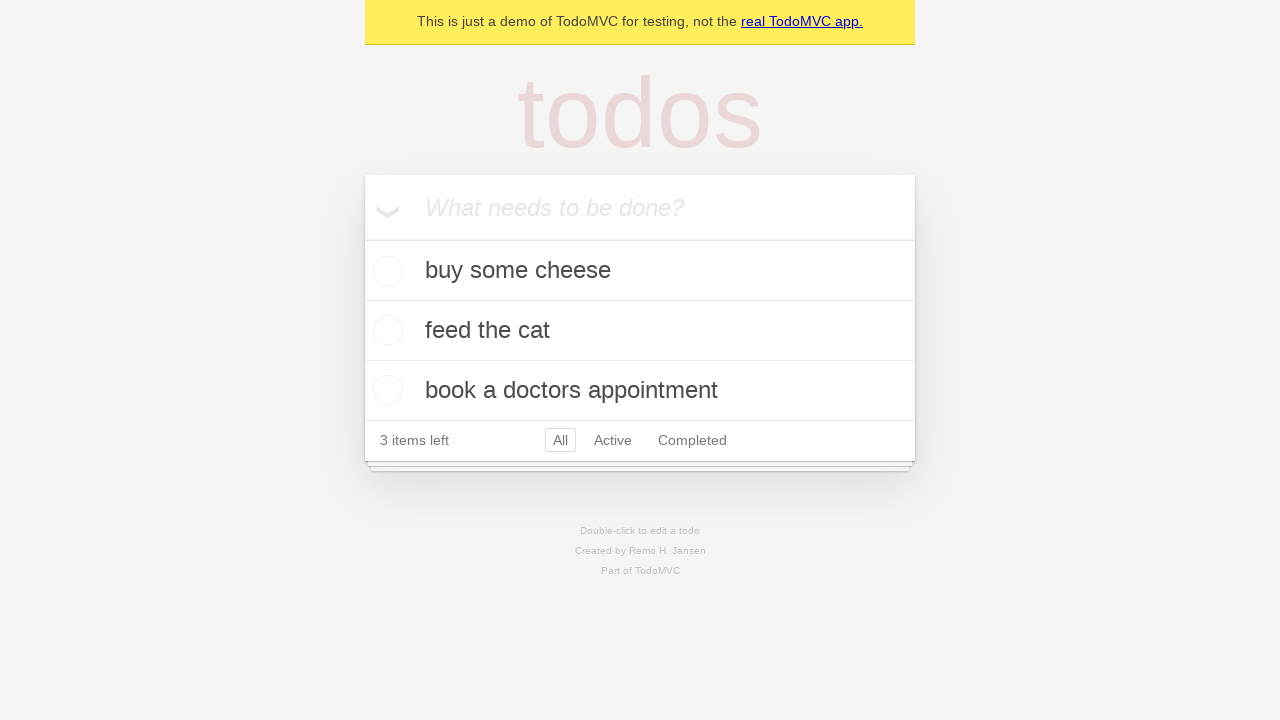

Waited for all 3 todos to be loaded in the DOM
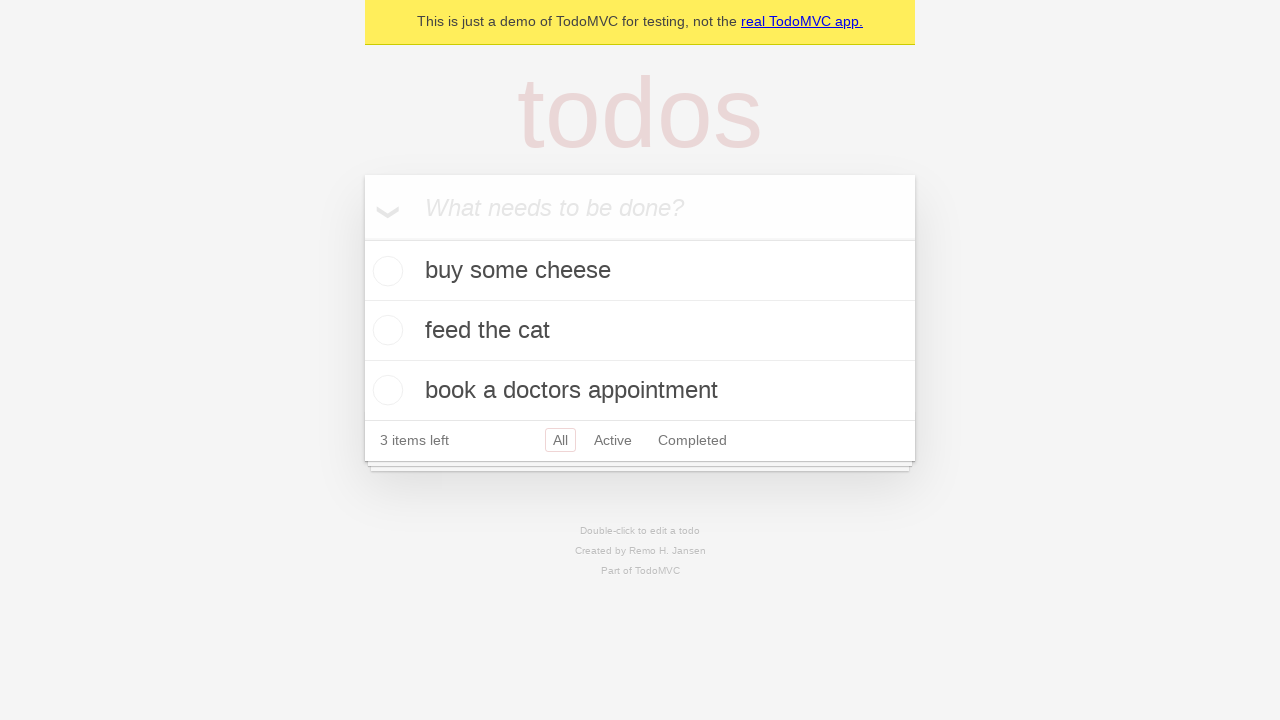

Checked the checkbox for the second todo item at (385, 330) on internal:testid=[data-testid="todo-item"s] >> nth=1 >> internal:role=checkbox
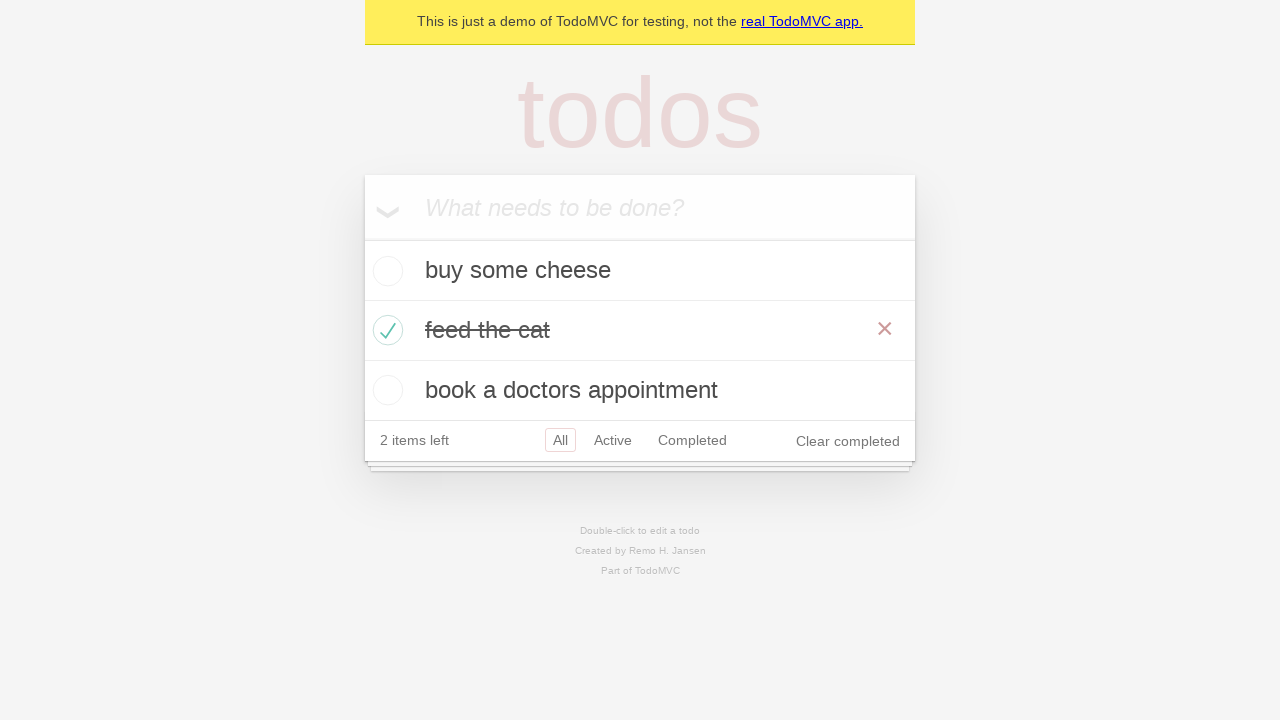

Clicked the 'Completed' filter link to display only completed items at (692, 440) on internal:role=link[name="Completed"i]
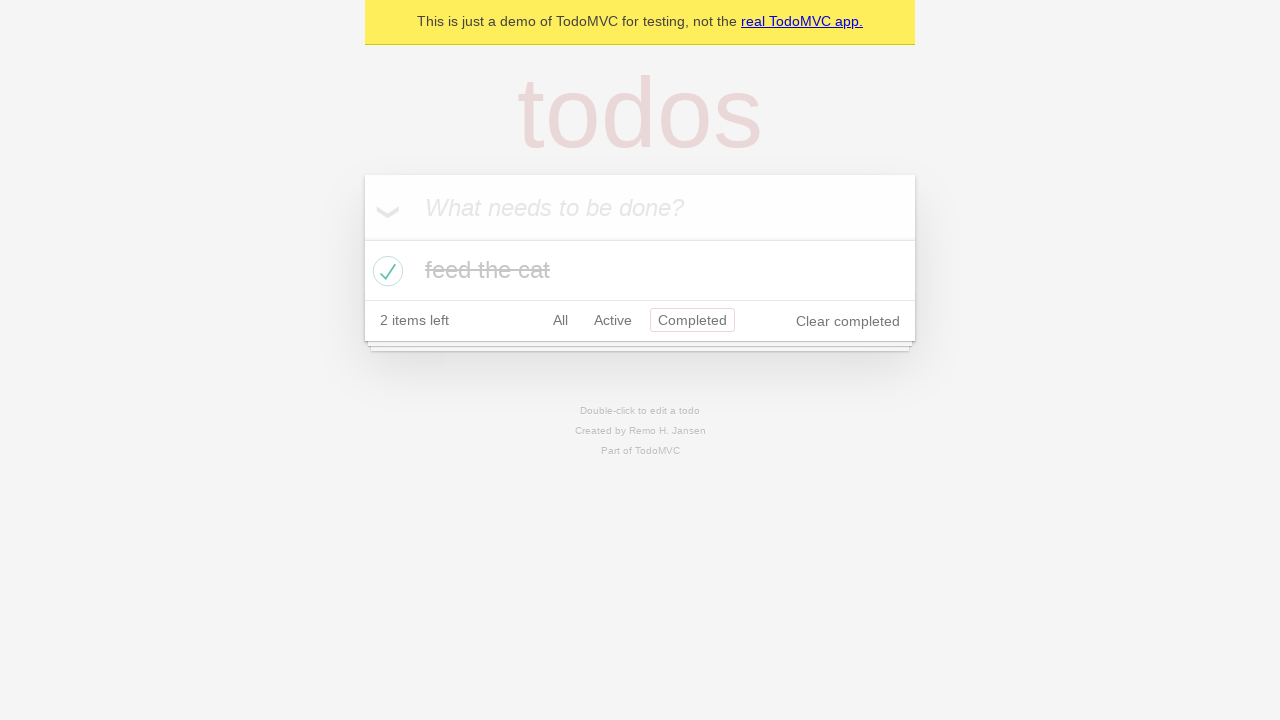

Waited for filtered view showing only 1 completed todo item
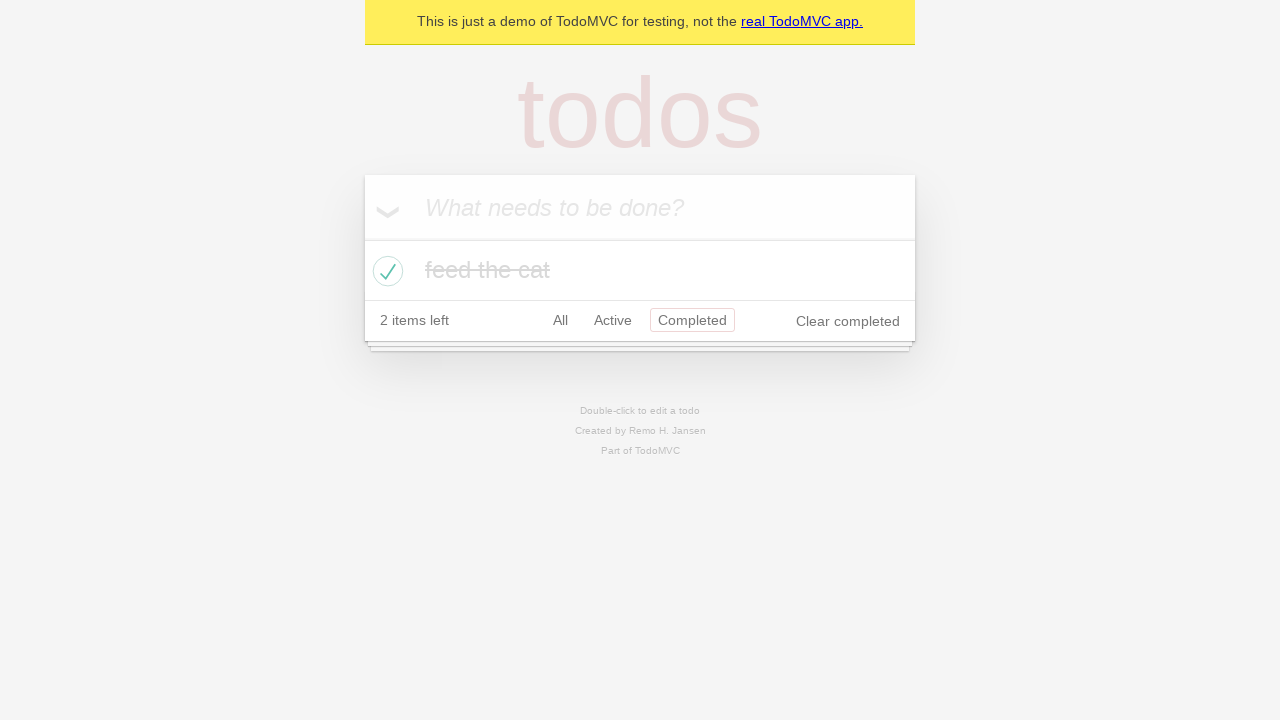

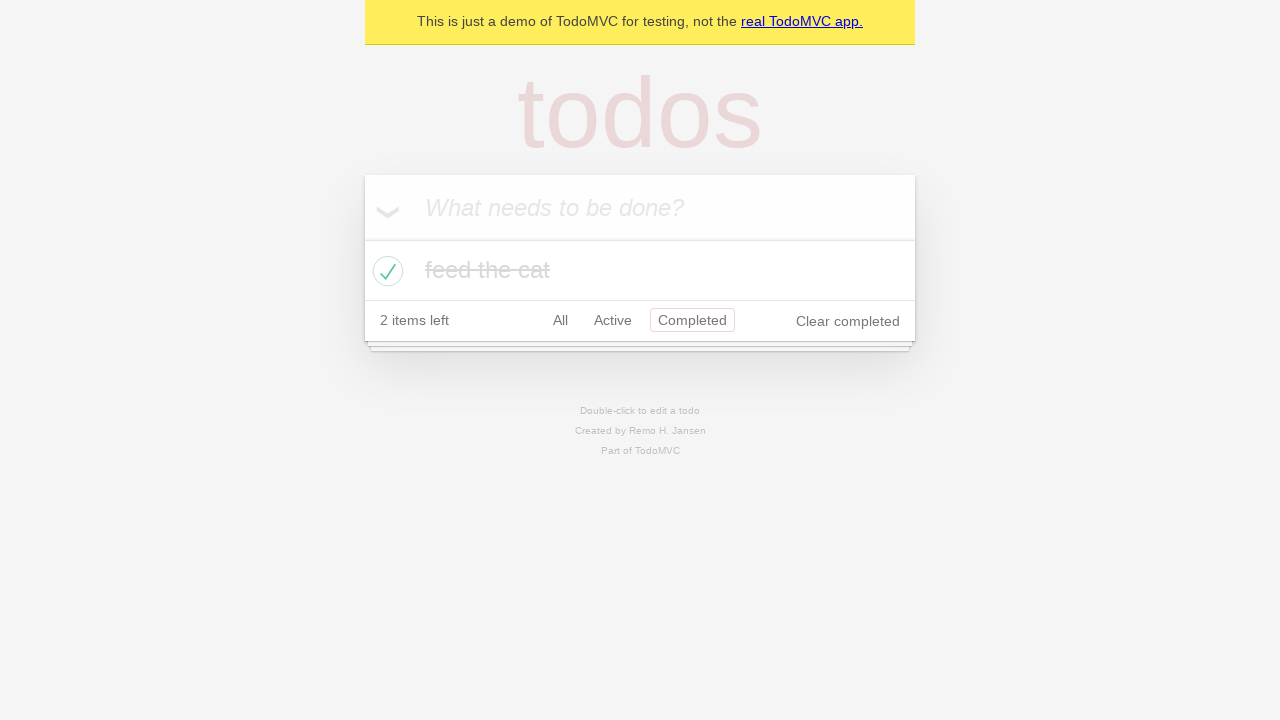